Navigates to a YouTube playlist and scrolls down multiple times to load more videos in the playlist

Starting URL: https://www.youtube.com/playlist?list=PLSPcBbeiH6w2VekObHJtOxnHipf5Nvxxw

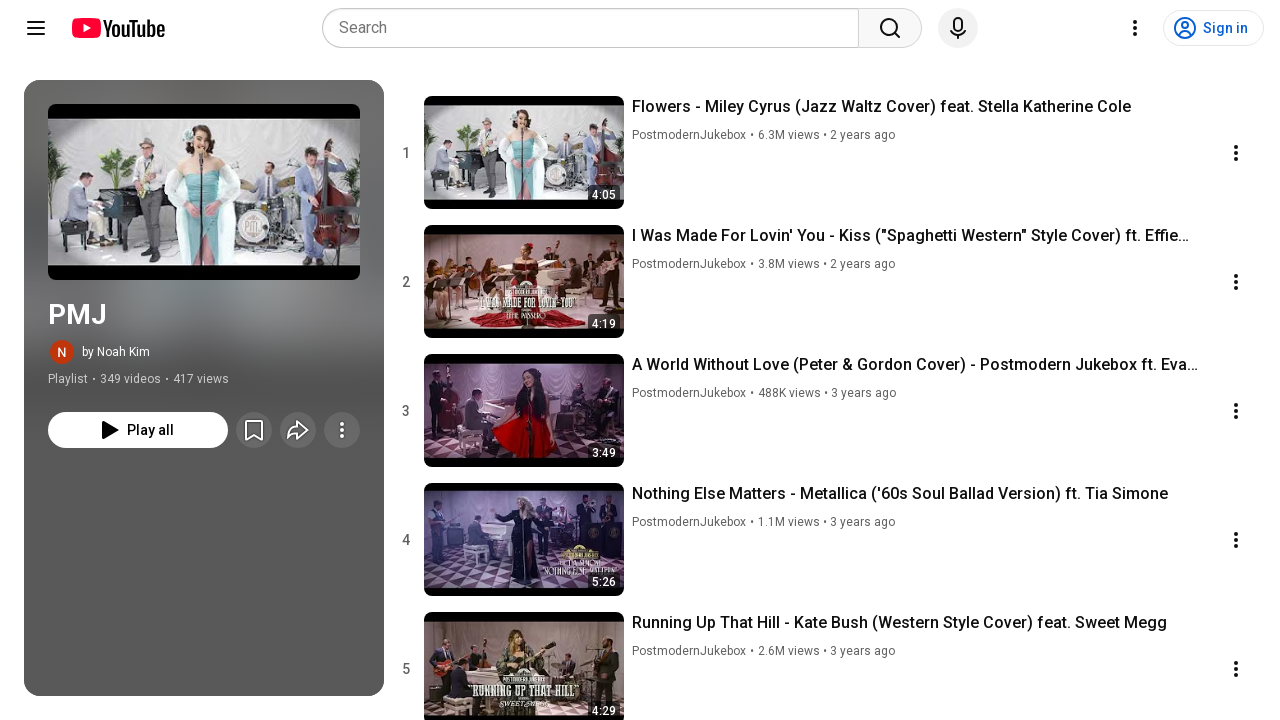

Waited for initial playlist to load
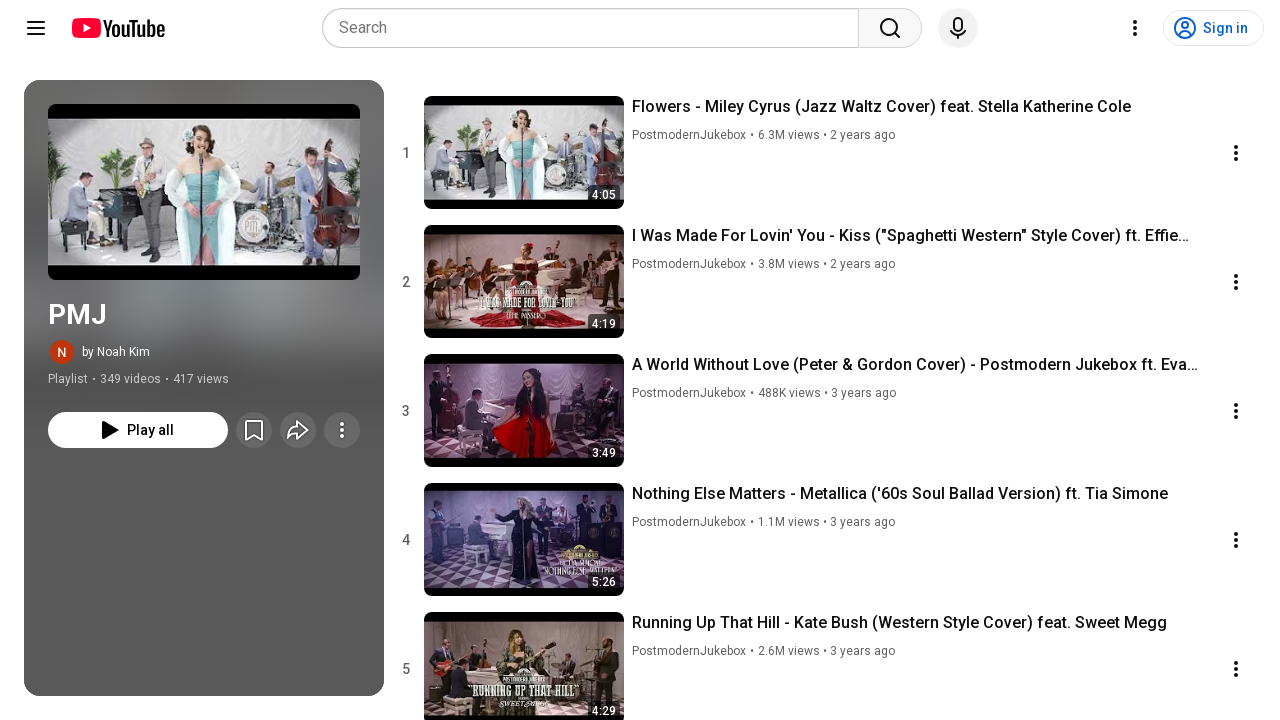

Scrolled down to load more videos - iteration 1
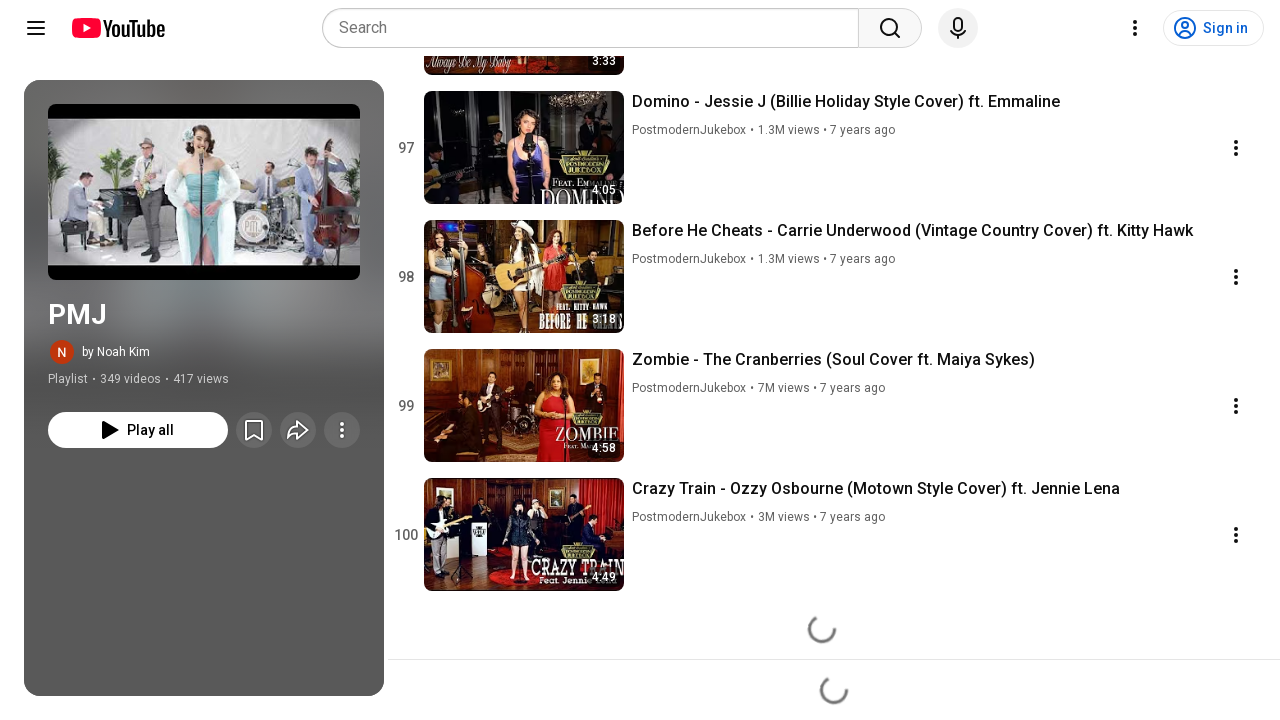

Waited 5 seconds for videos to load after first scroll
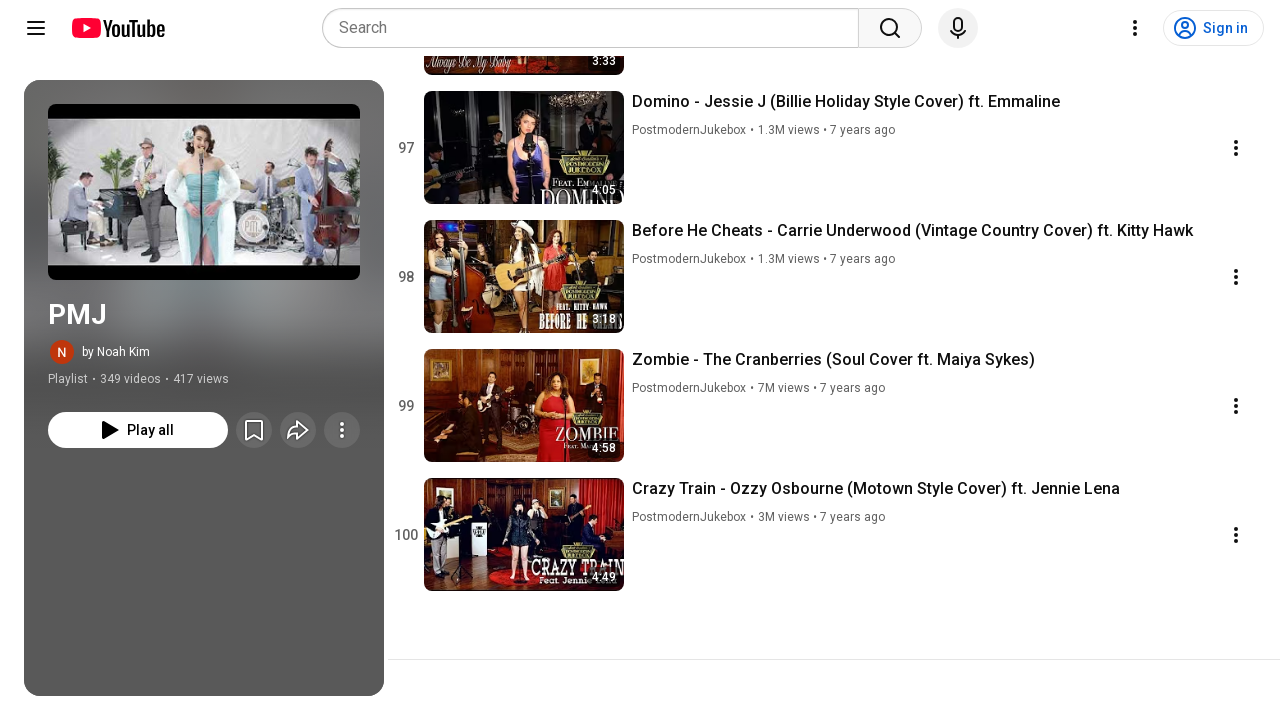

Scrolled down to load more videos - iteration 2
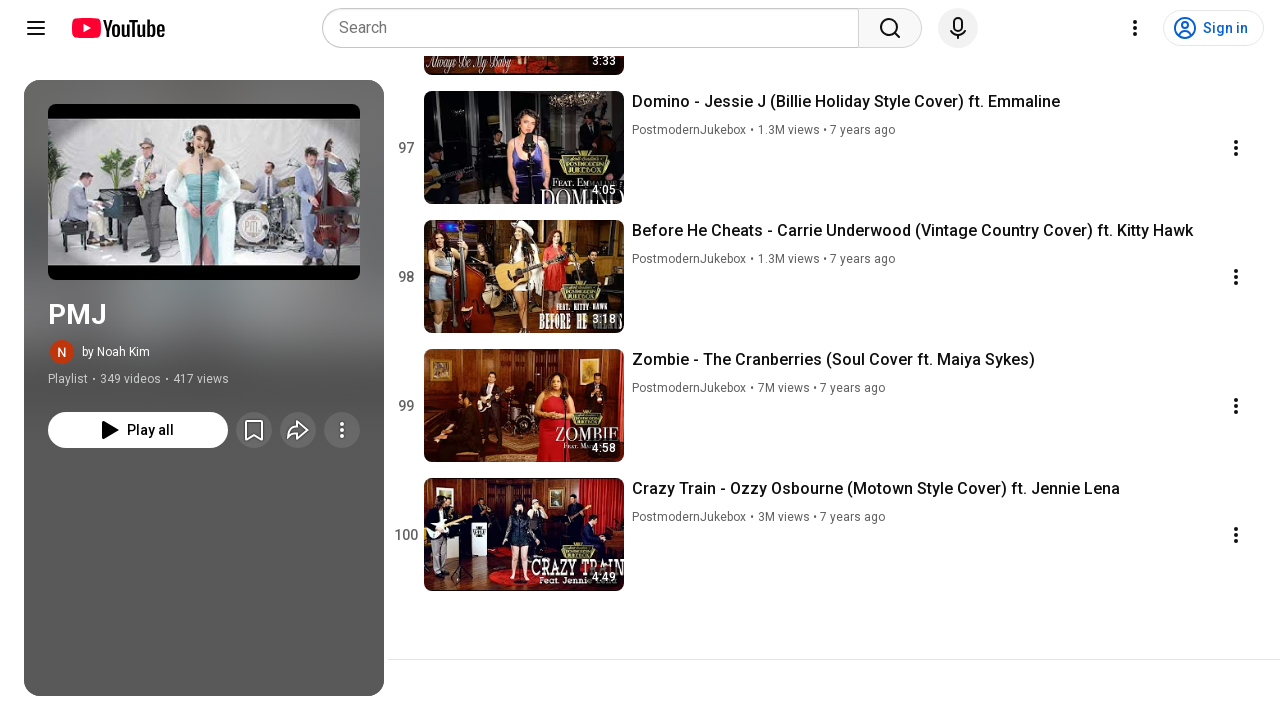

Waited 5 seconds for videos to load after second scroll
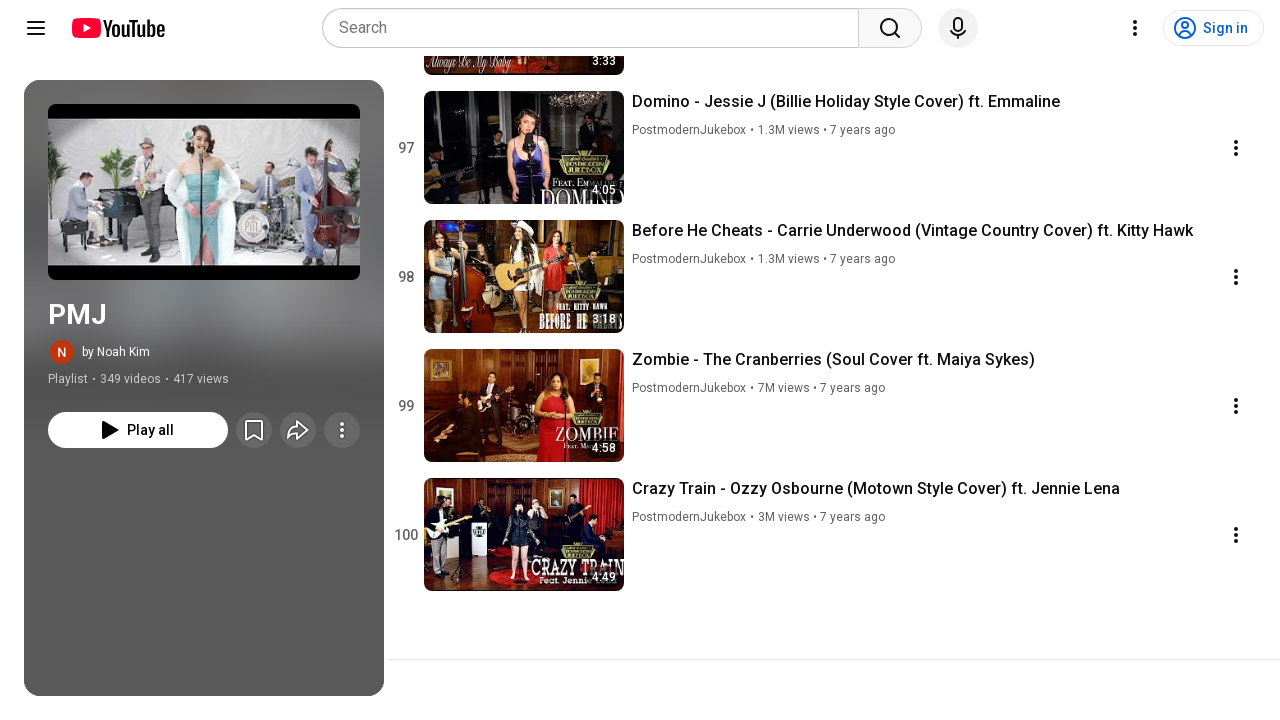

Scrolled down to load more videos - iteration 3
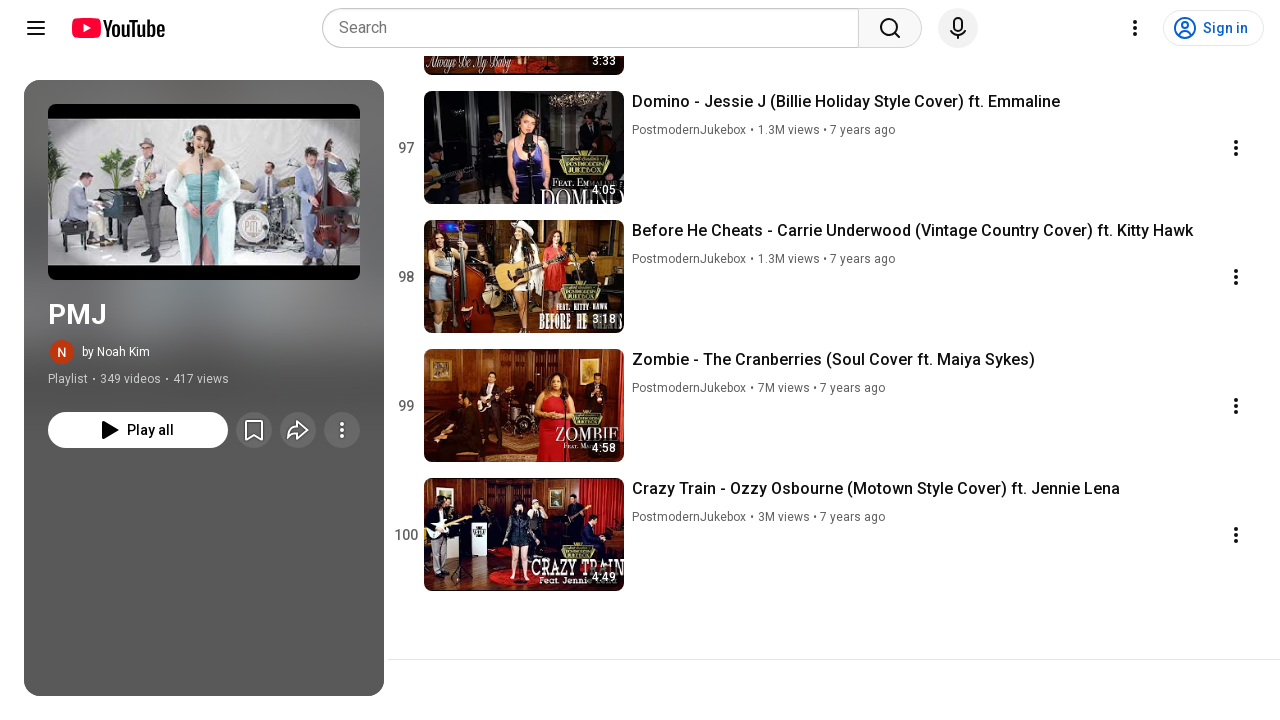

Waited 5 seconds for videos to load after third scroll
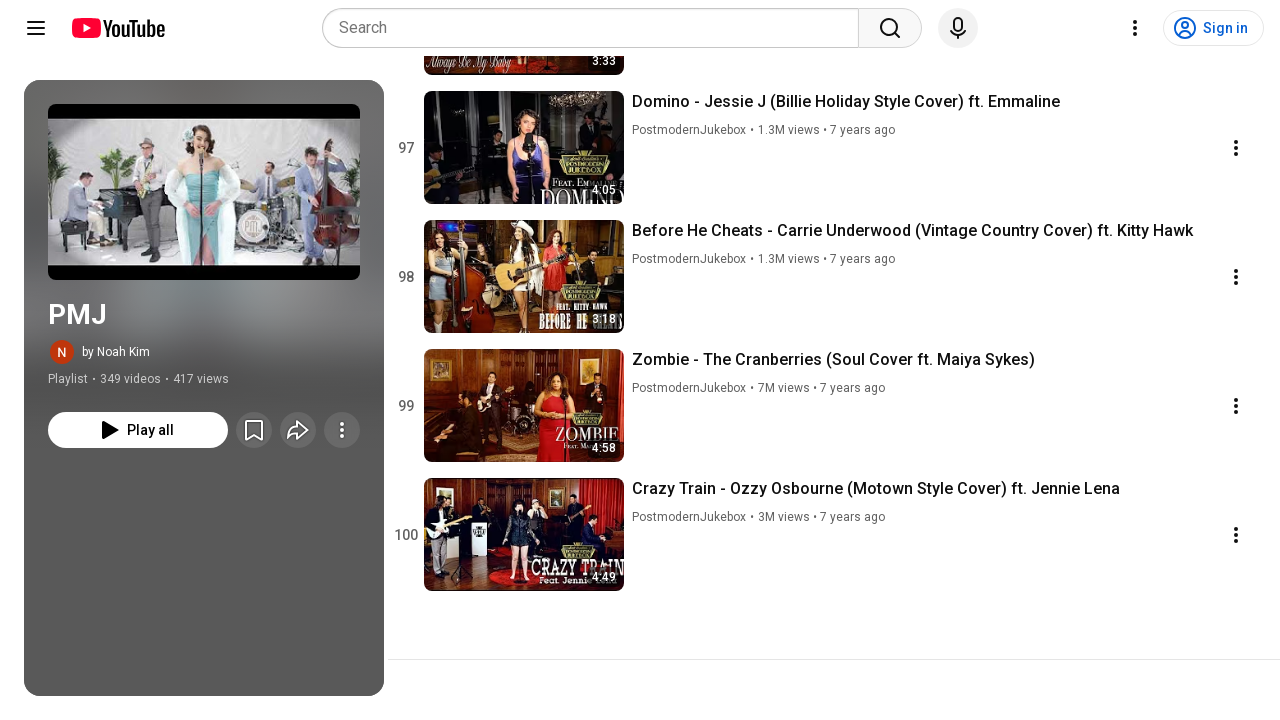

Verified that videos have loaded
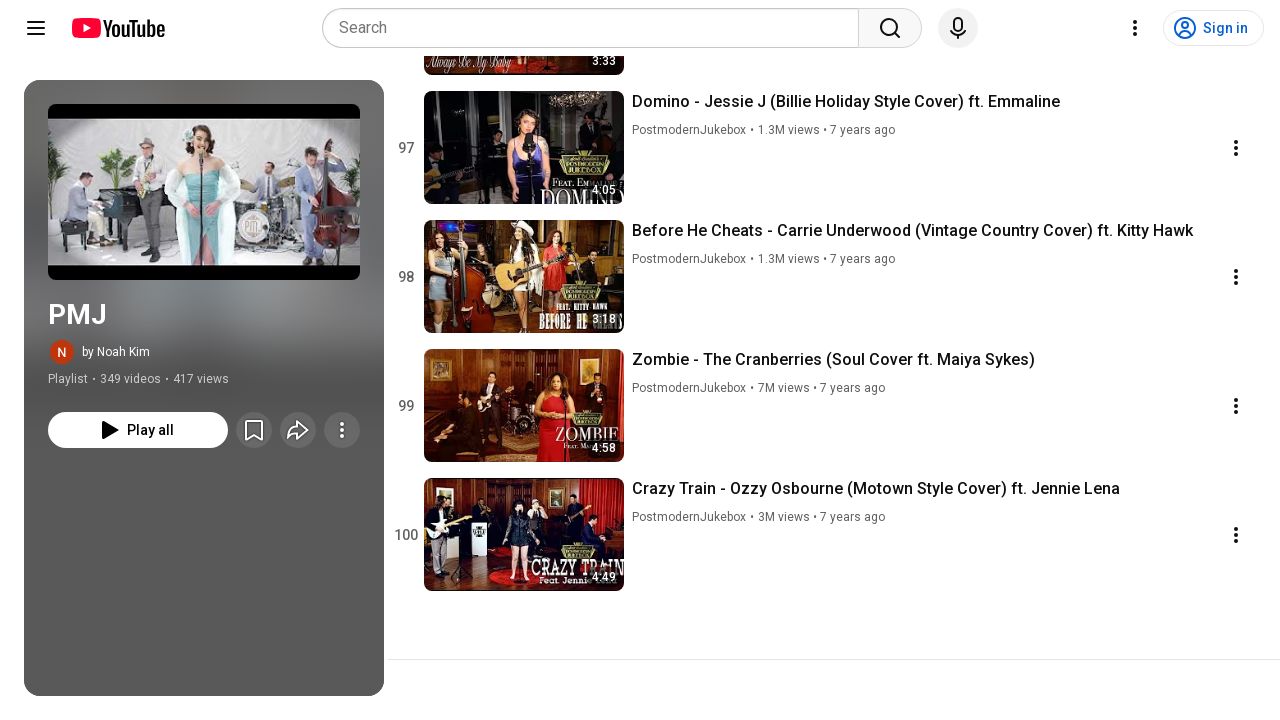

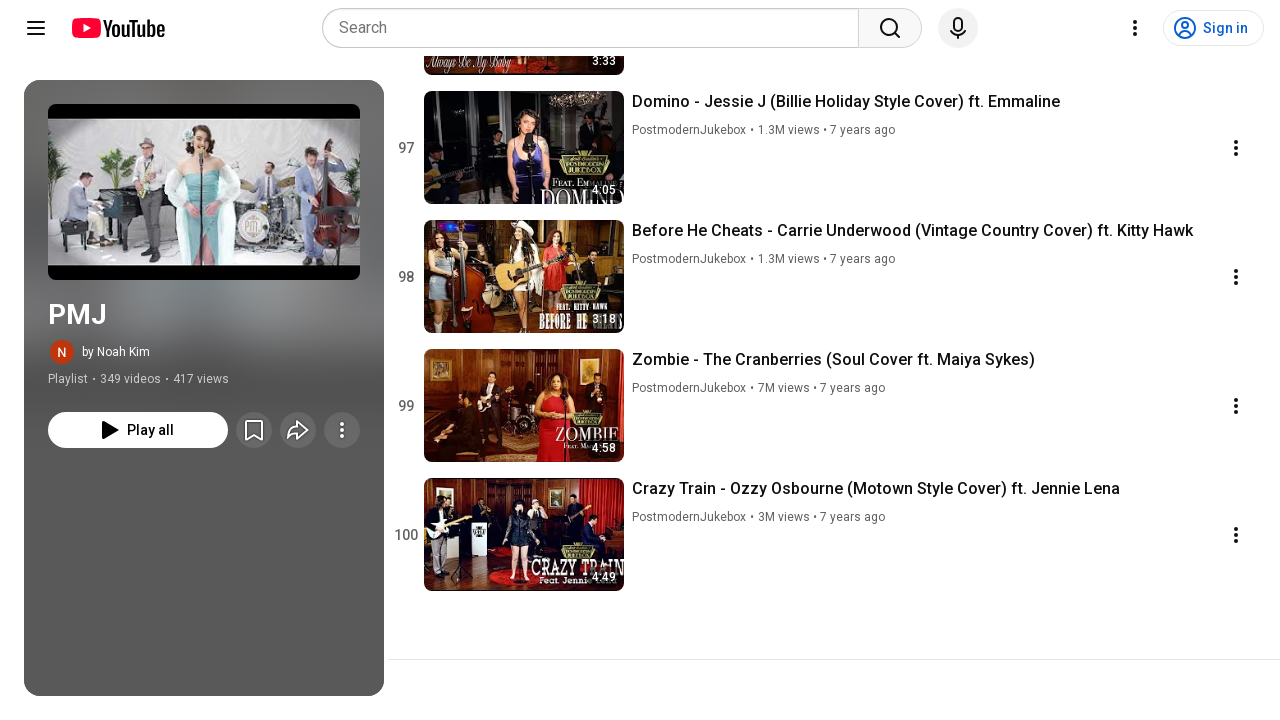